Tests disappearing elements page by checking if the Gallery link is visible and clicking it if displayed

Starting URL: http://the-internet.herokuapp.com/disappearing_elements

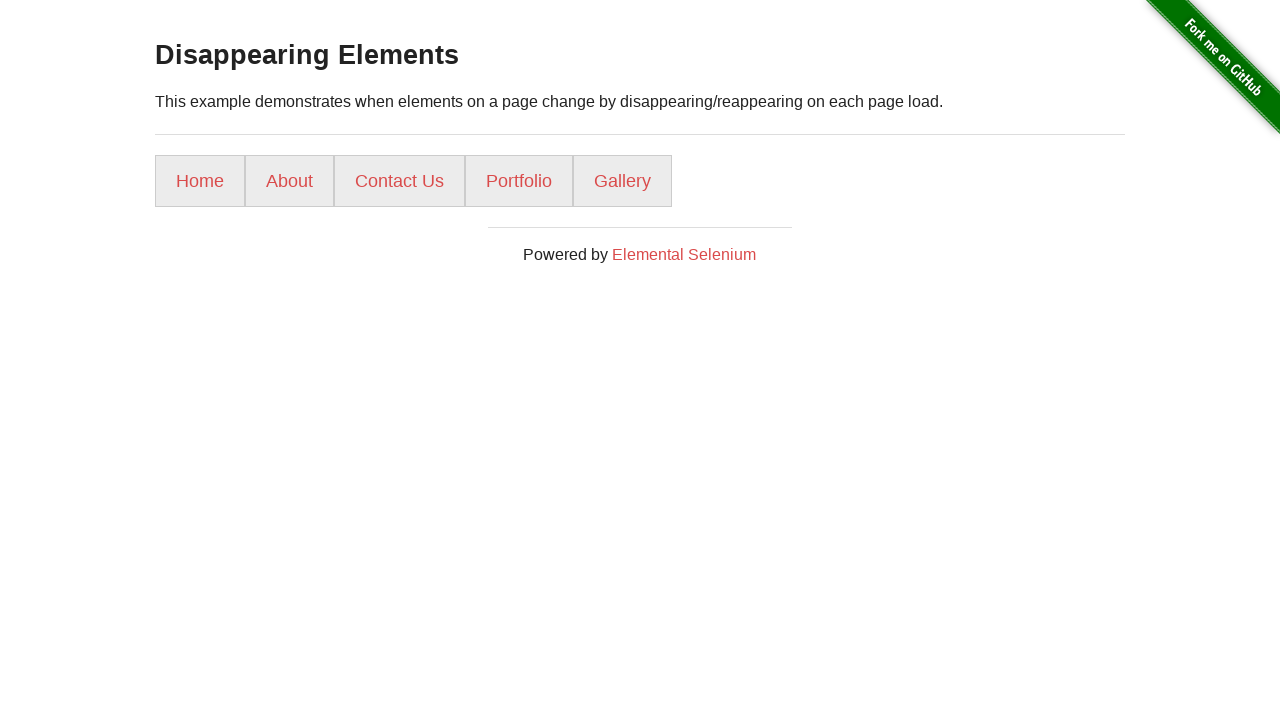

Located Gallery link element
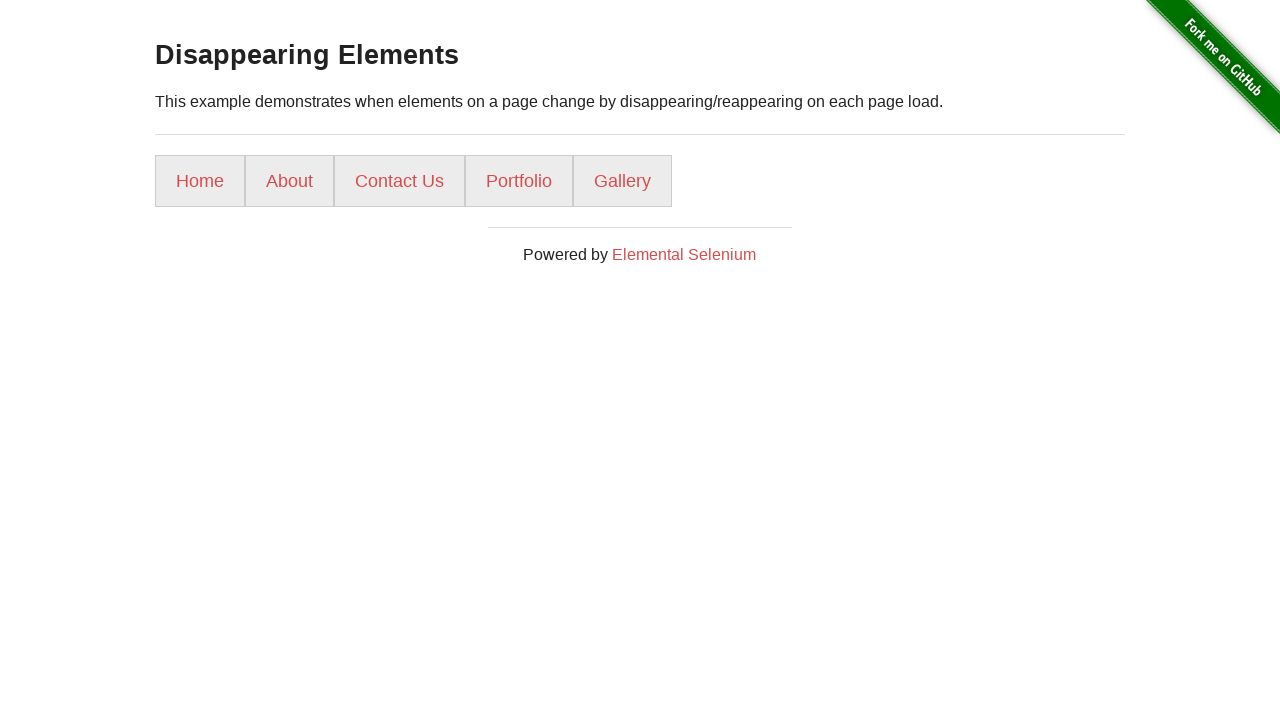

Gallery link is visible
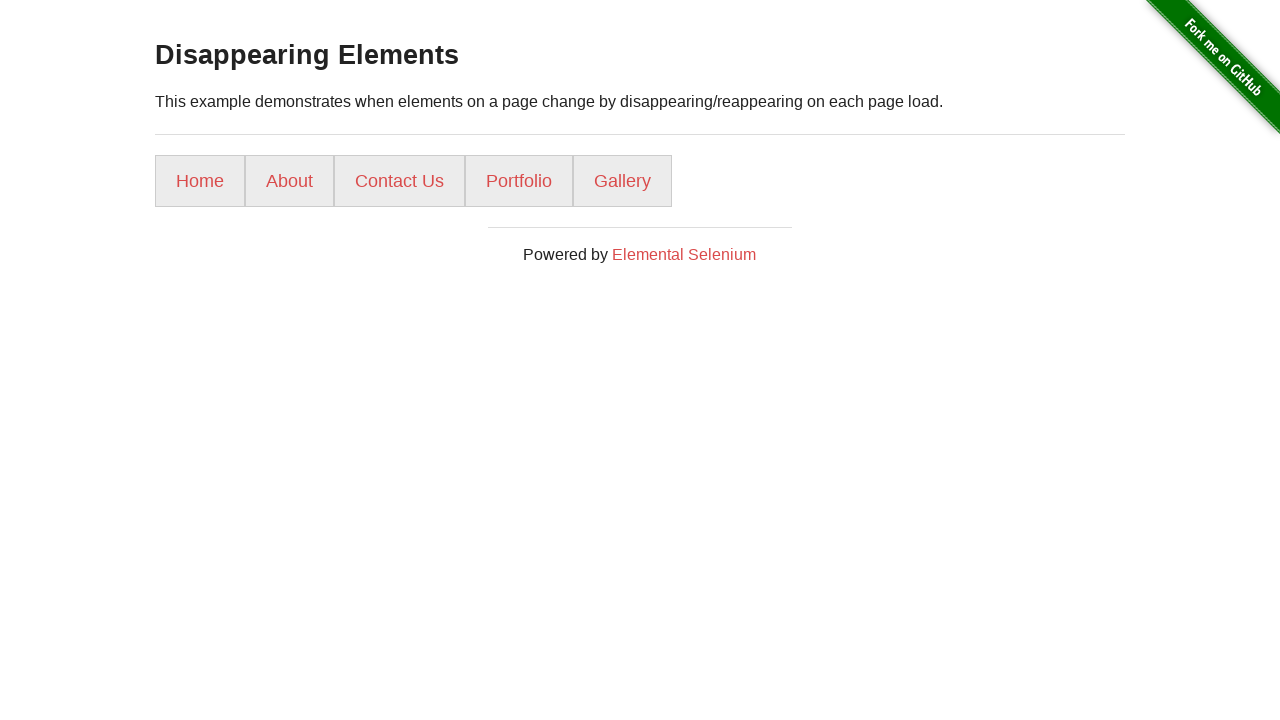

Clicked Gallery link at (622, 181) on a[href='/gallery/']
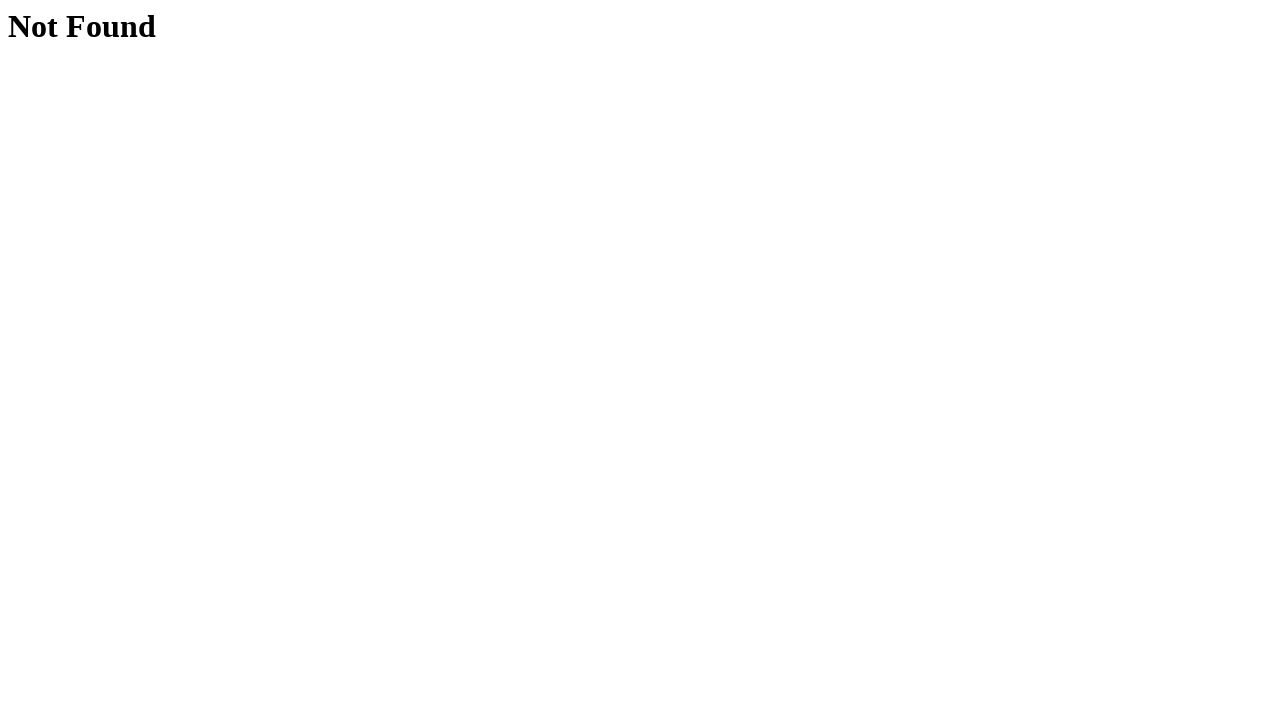

Gallery page loaded - h1 element appeared
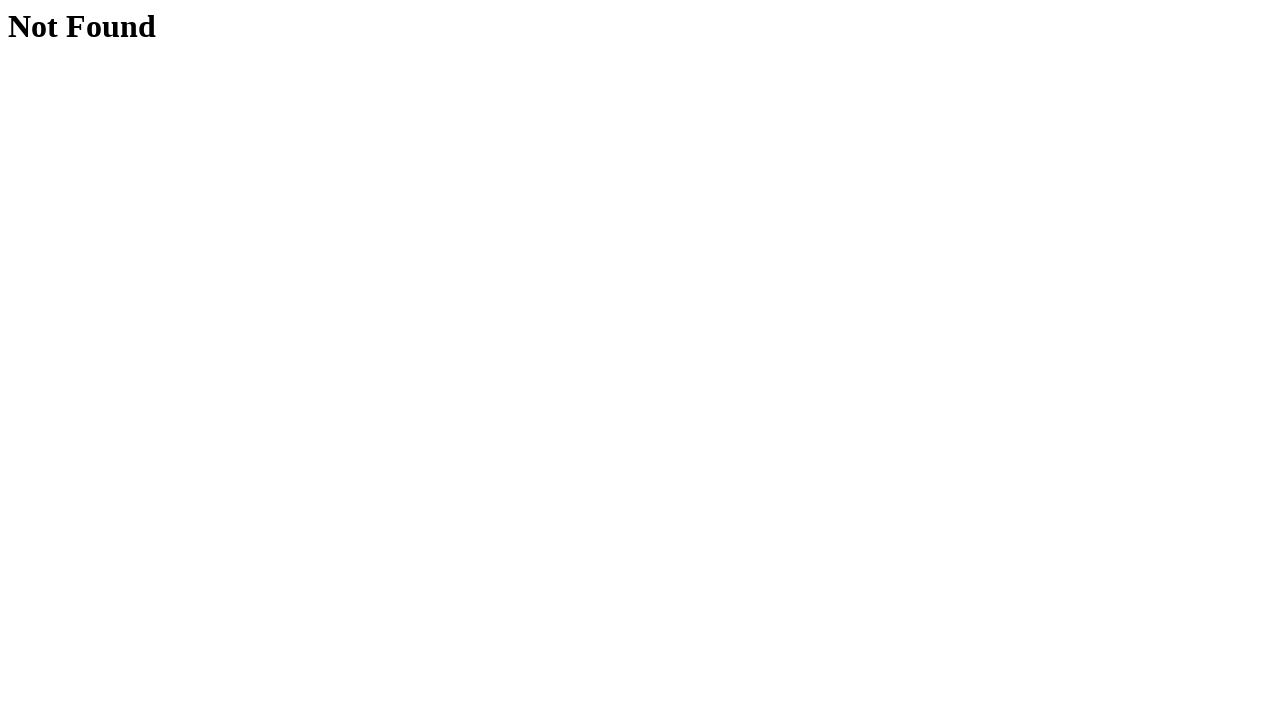

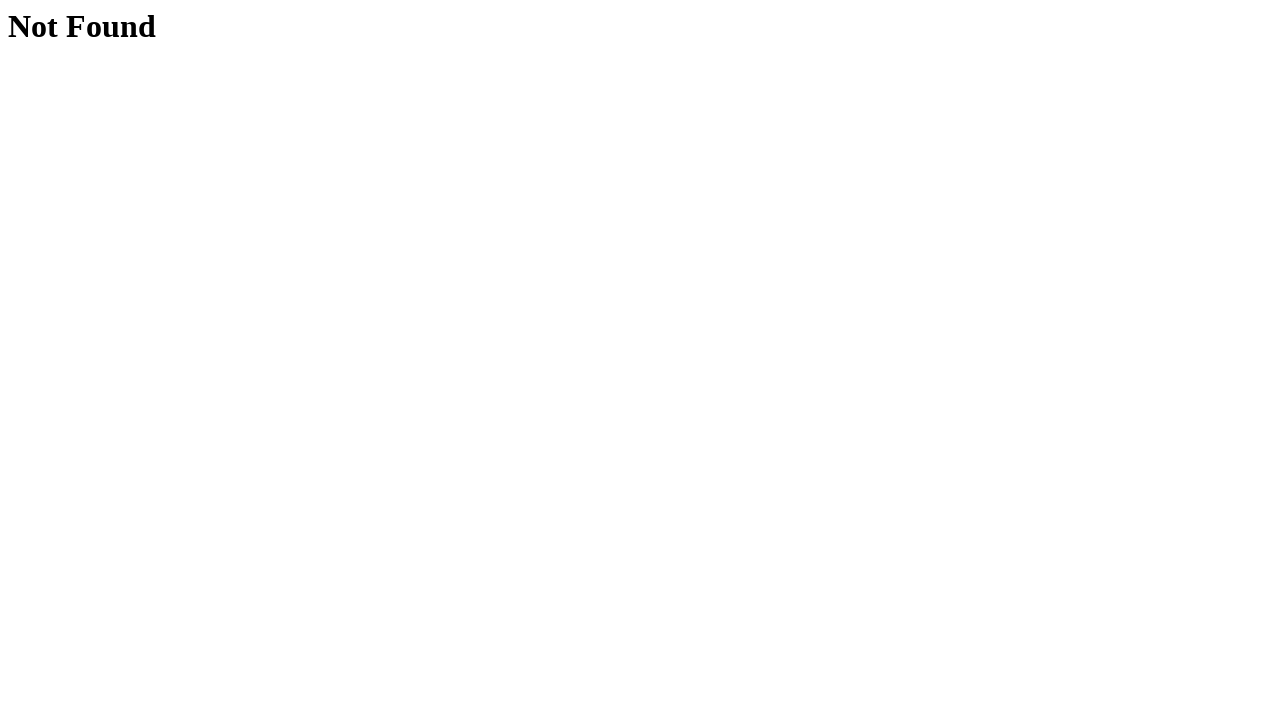